Tests the Playwright homepage by verifying the page title contains "Playwright", checking that the "Get Started" link has the correct href attribute, clicking it, and verifying navigation to the intro page.

Starting URL: https://playwright.dev

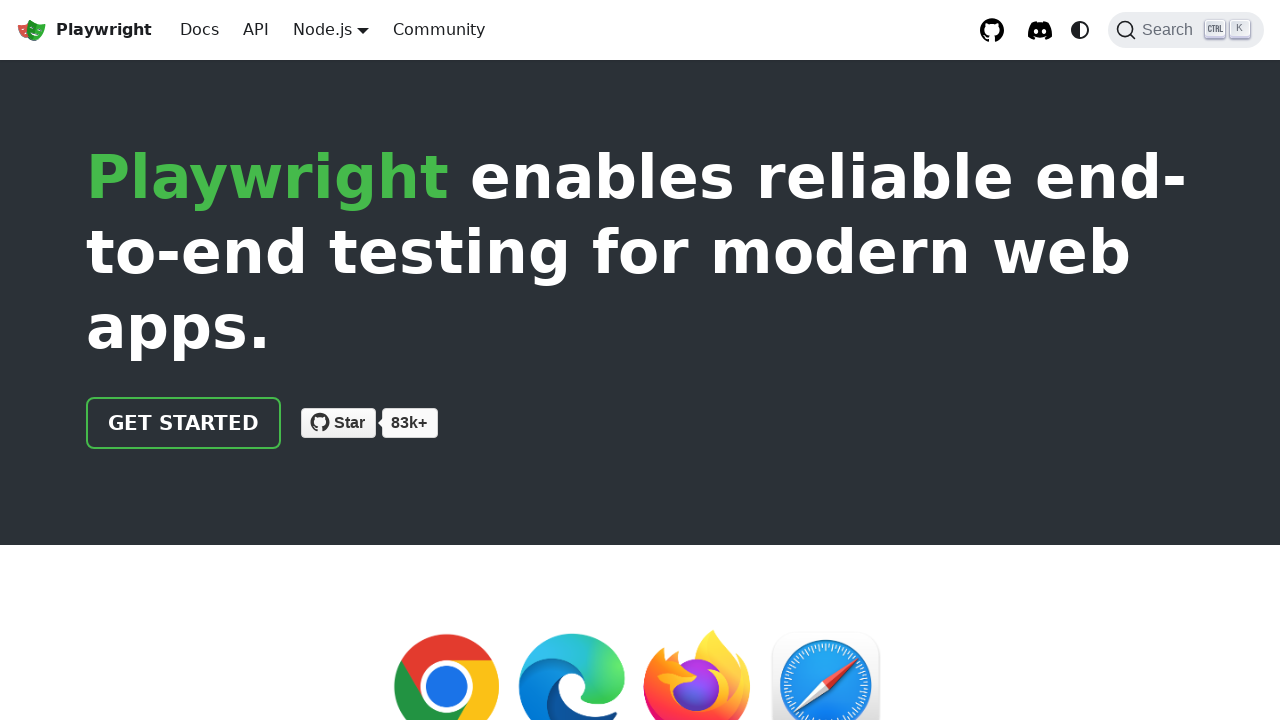

Verified page title contains 'Playwright'
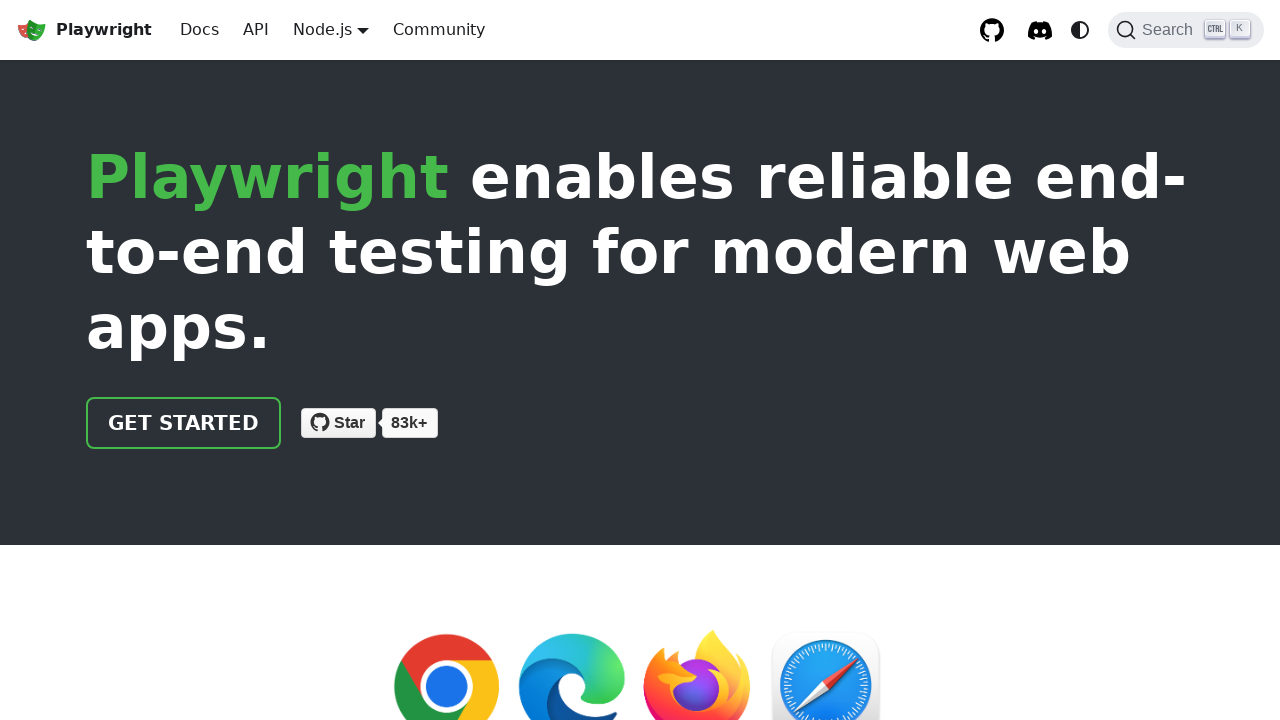

Located 'Get Started' link
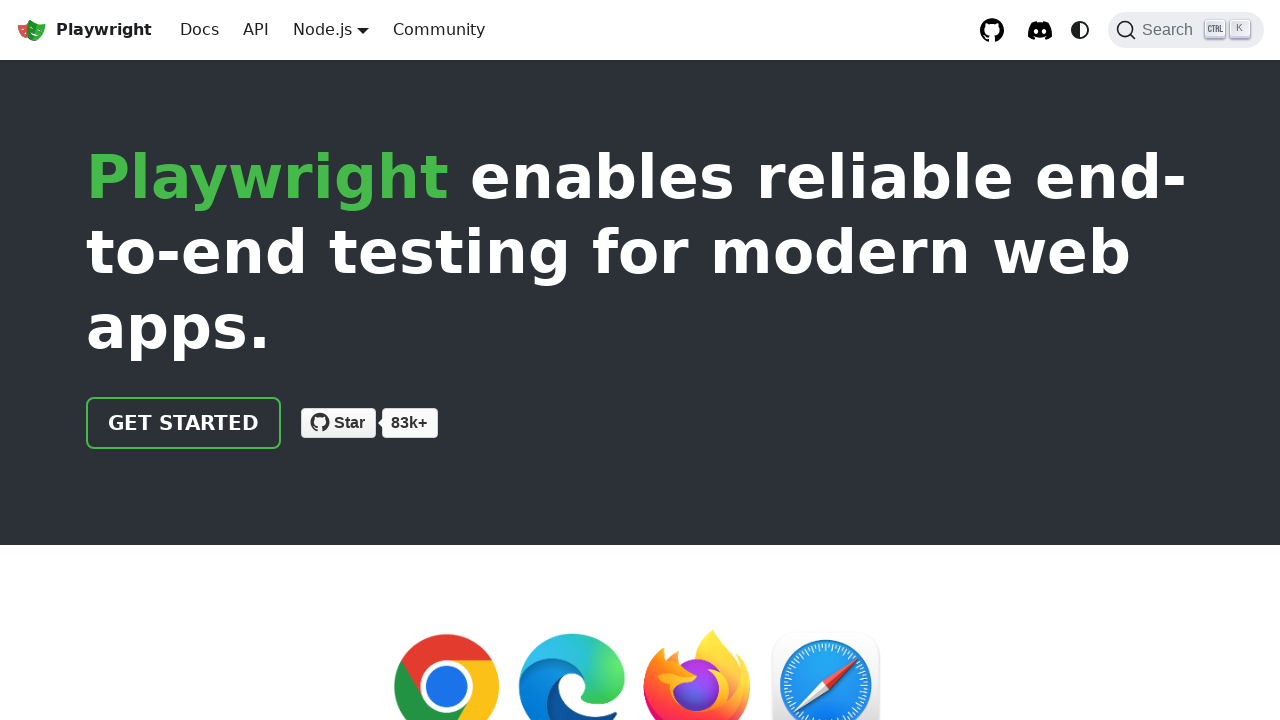

Verified 'Get Started' link has href attribute '/docs/intro'
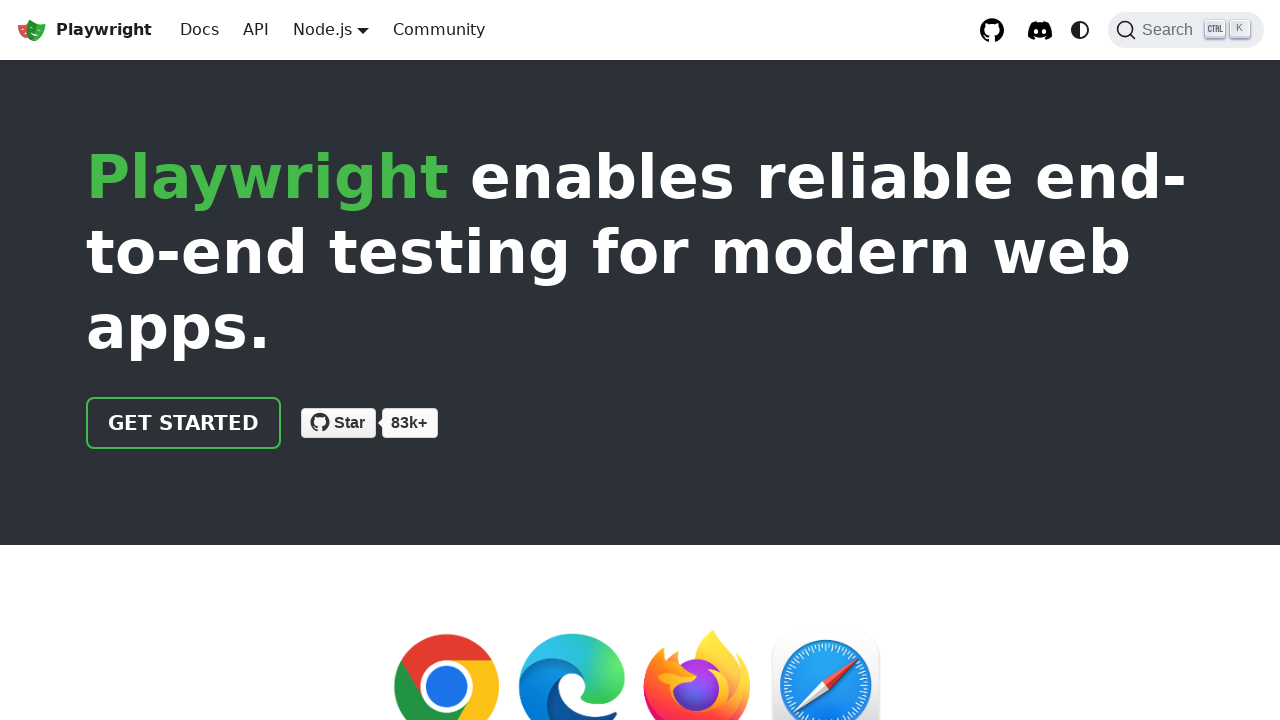

Clicked 'Get Started' link at (184, 423) on text=Get Started
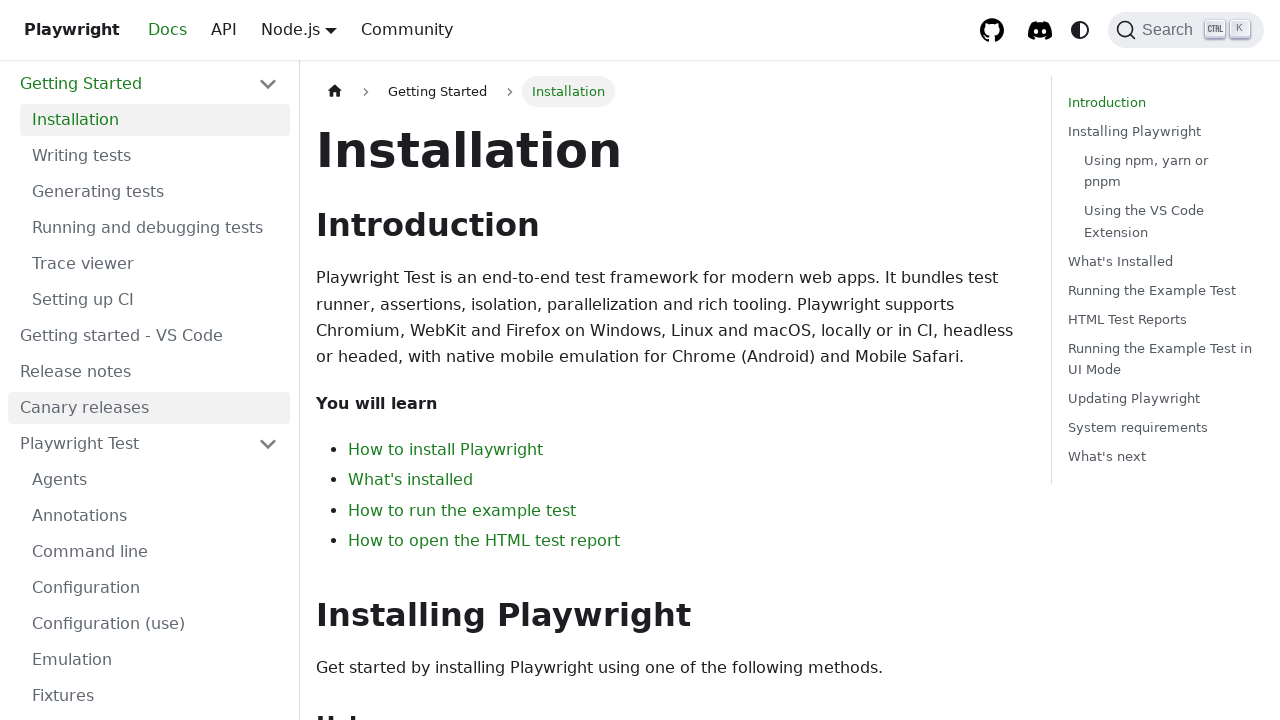

Verified navigation to intro page (URL contains 'intro')
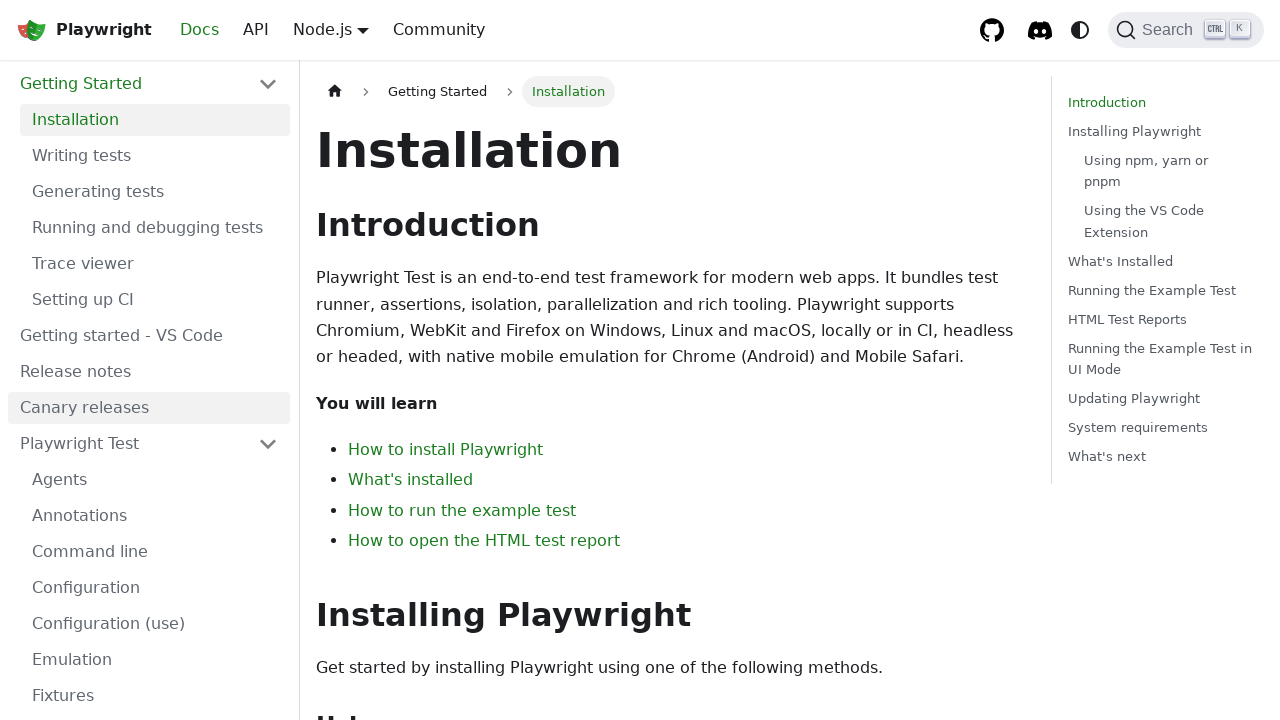

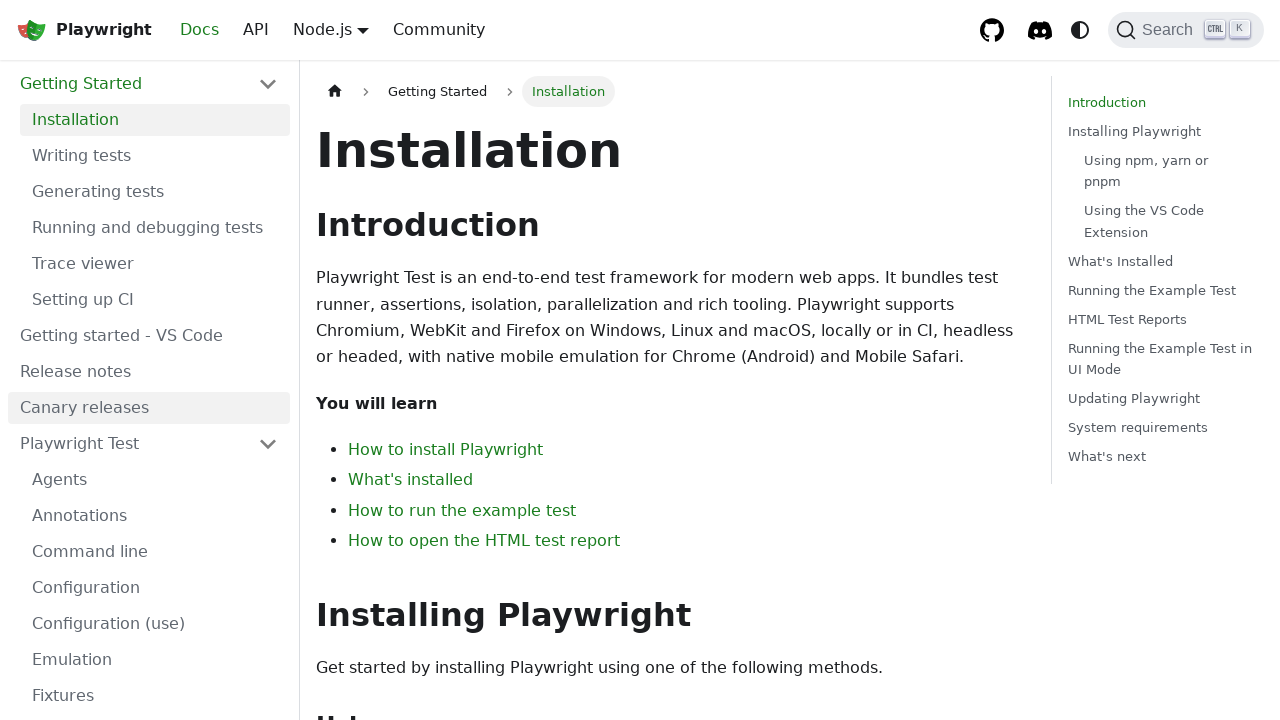